Navigates to OLX India homepage and waits for the page to load.

Starting URL: https://www.olx.in/

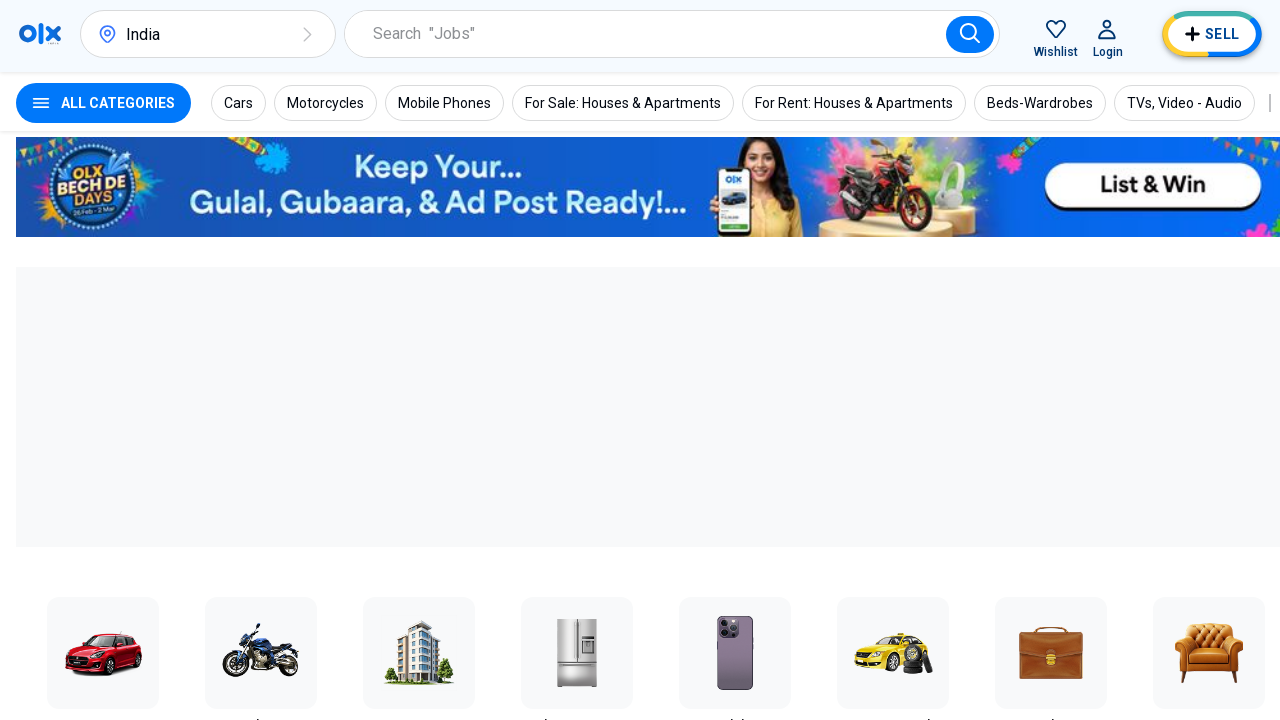

Waited for page to reach domcontentloaded state
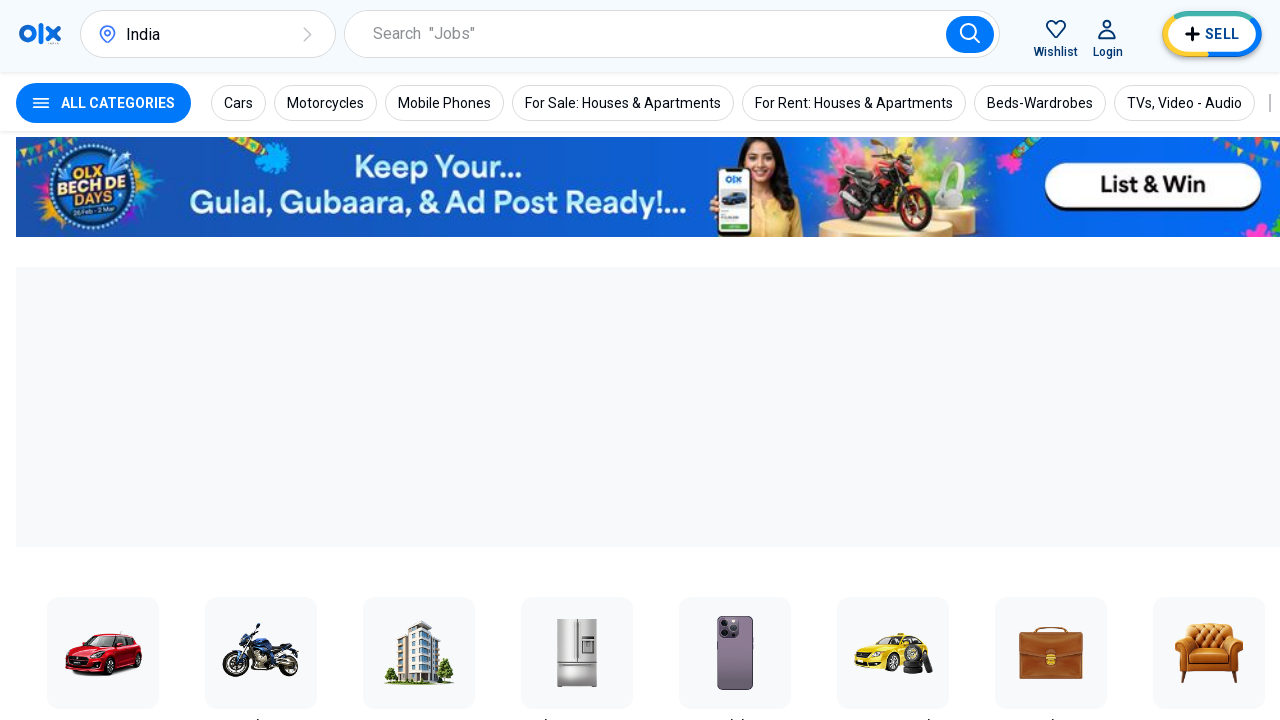

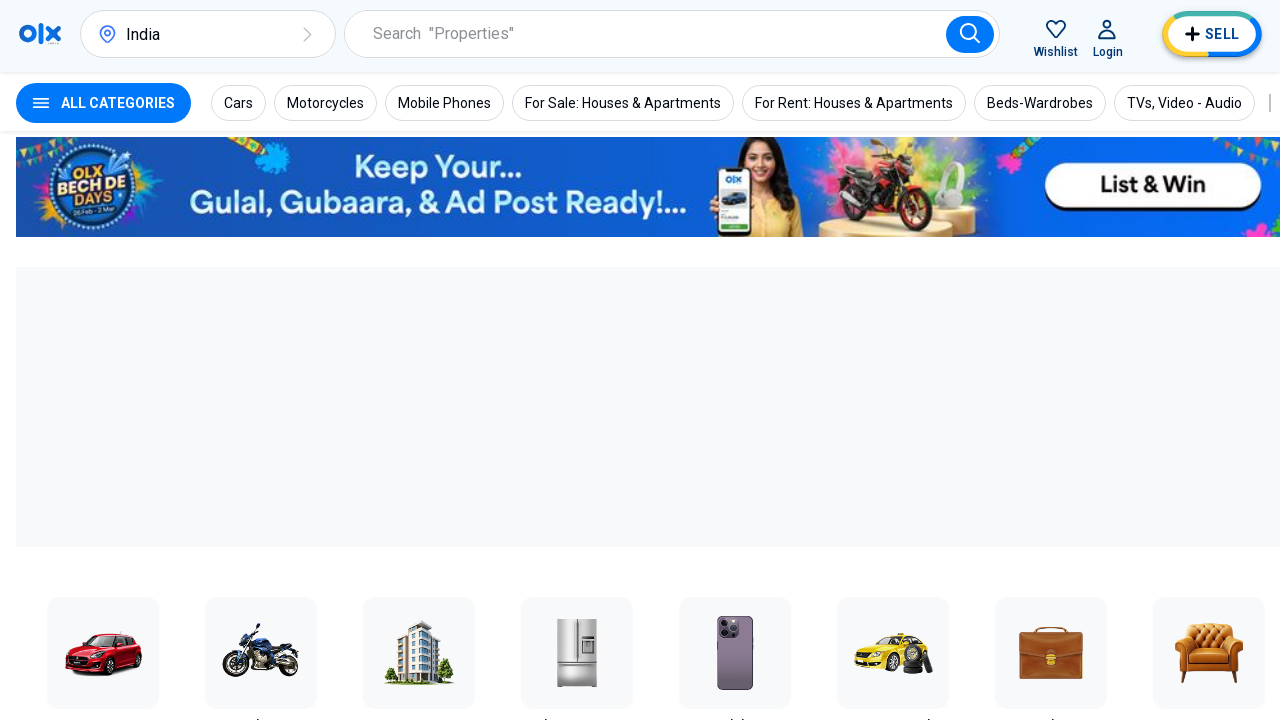